Tests YouTube video playback functionality by clicking the play button on a video

Starting URL: https://www.youtube.com/watch?v=dQw4w9WgXcQ

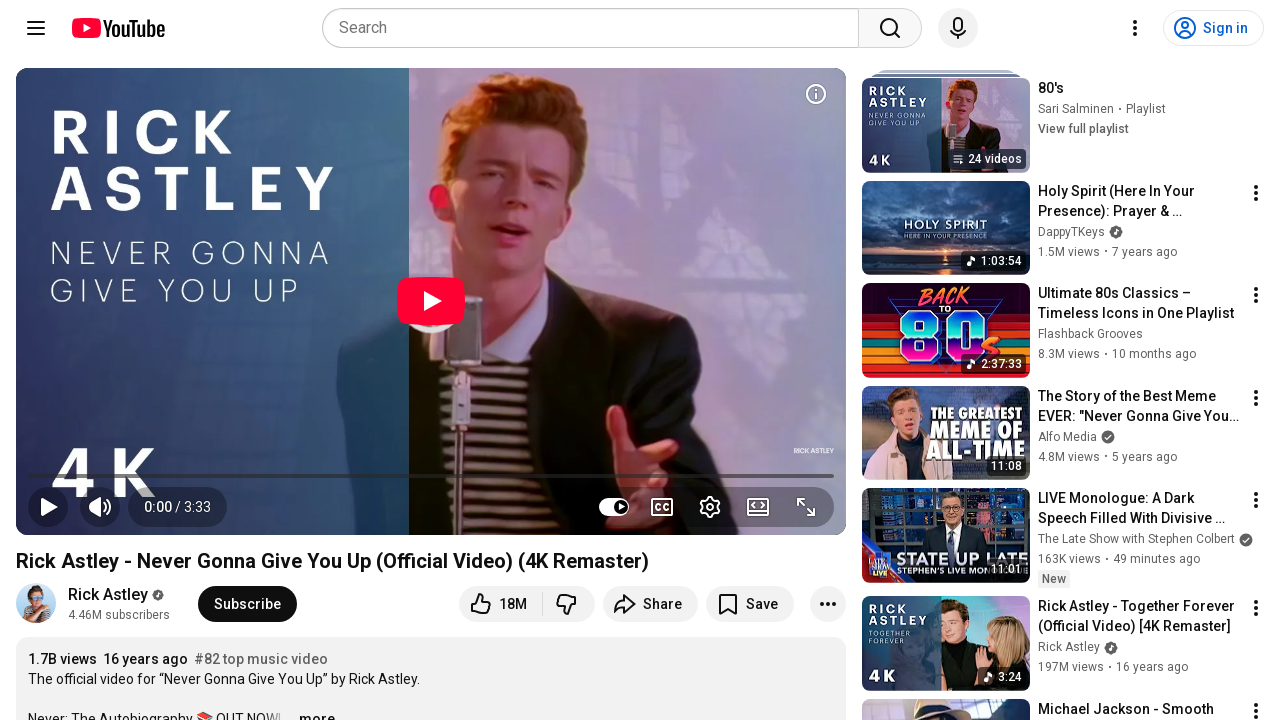

Navigated to YouTube video URL
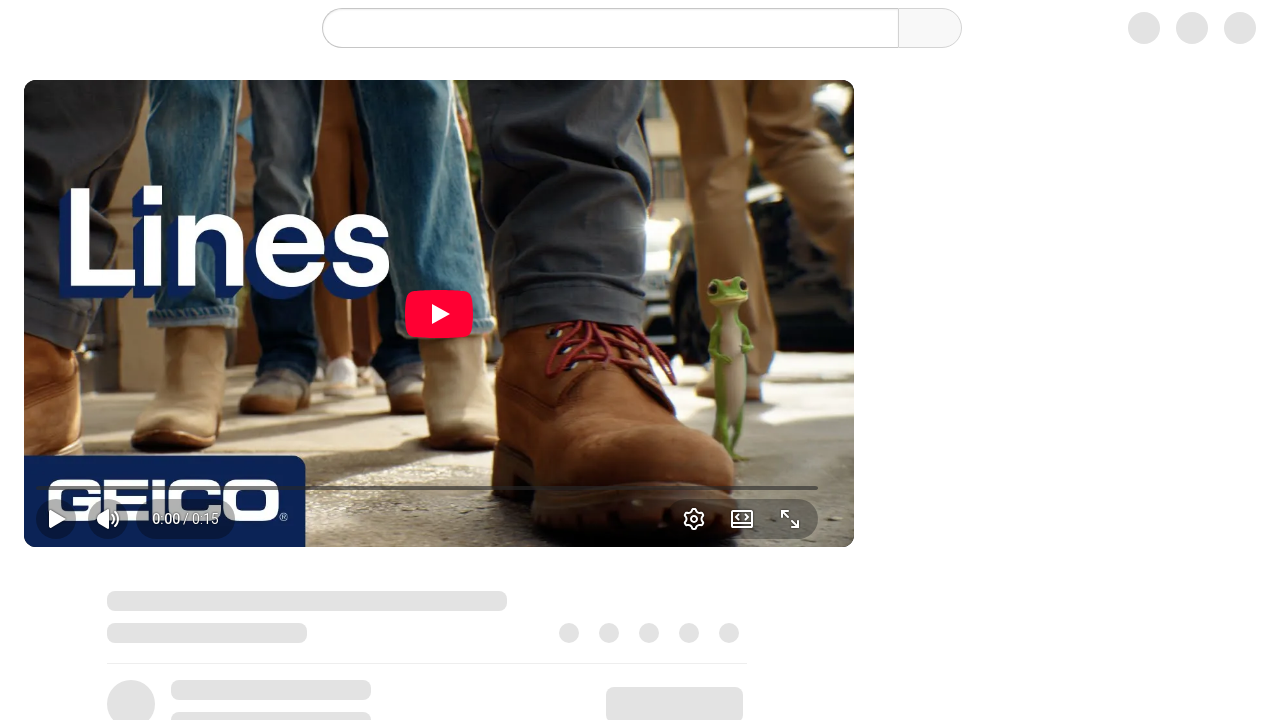

Clicked play button to start video playback at (431, 301) on button[aria-label='Reproducir'], button[aria-label='Play']
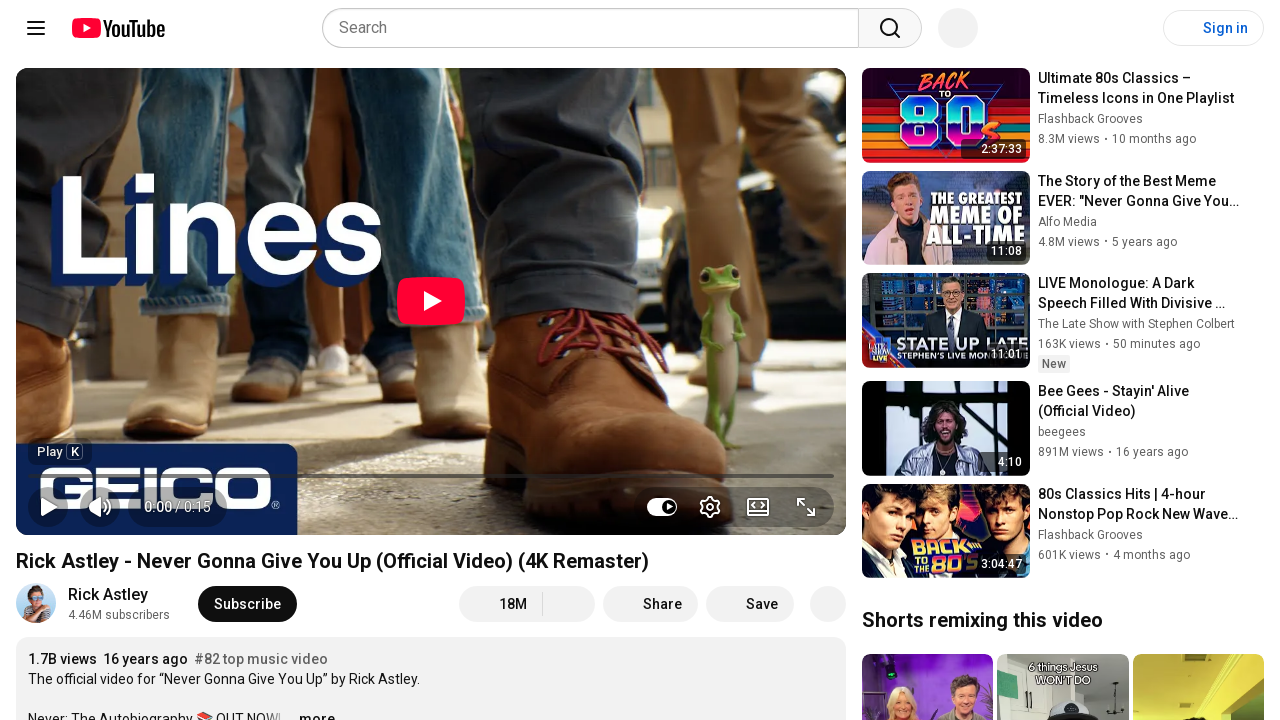

Waited 5 seconds for video playback to begin
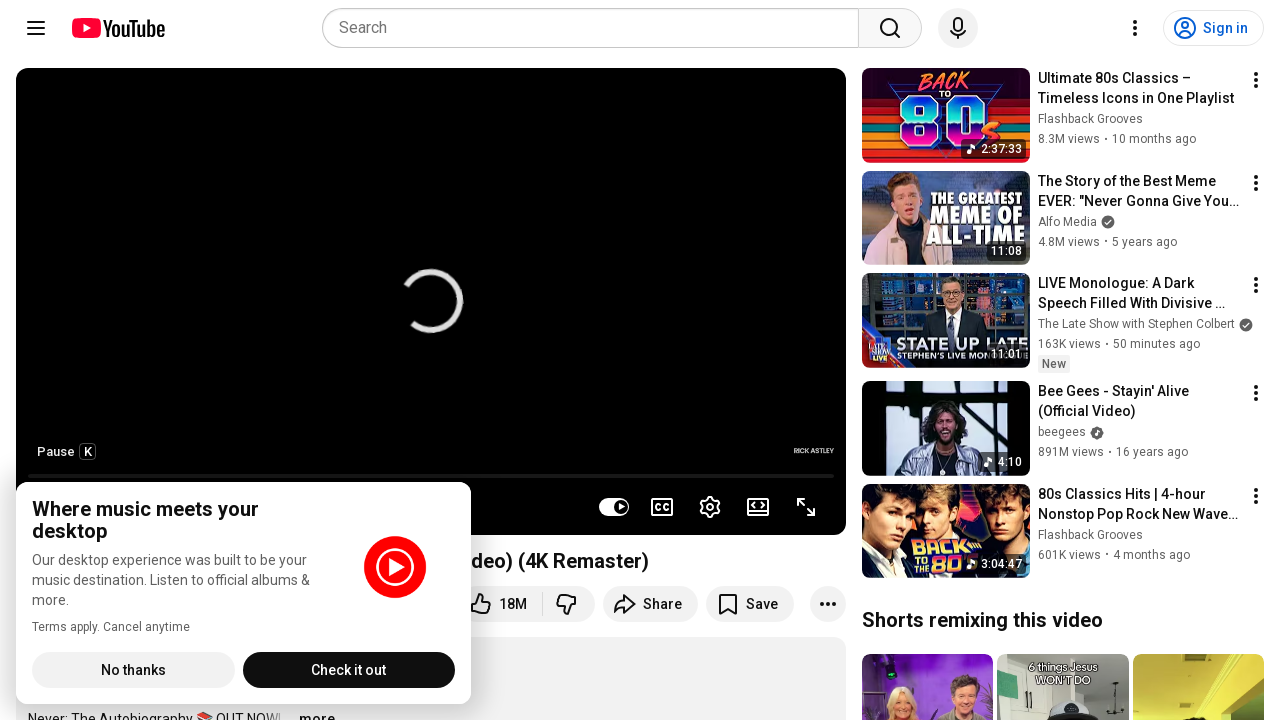

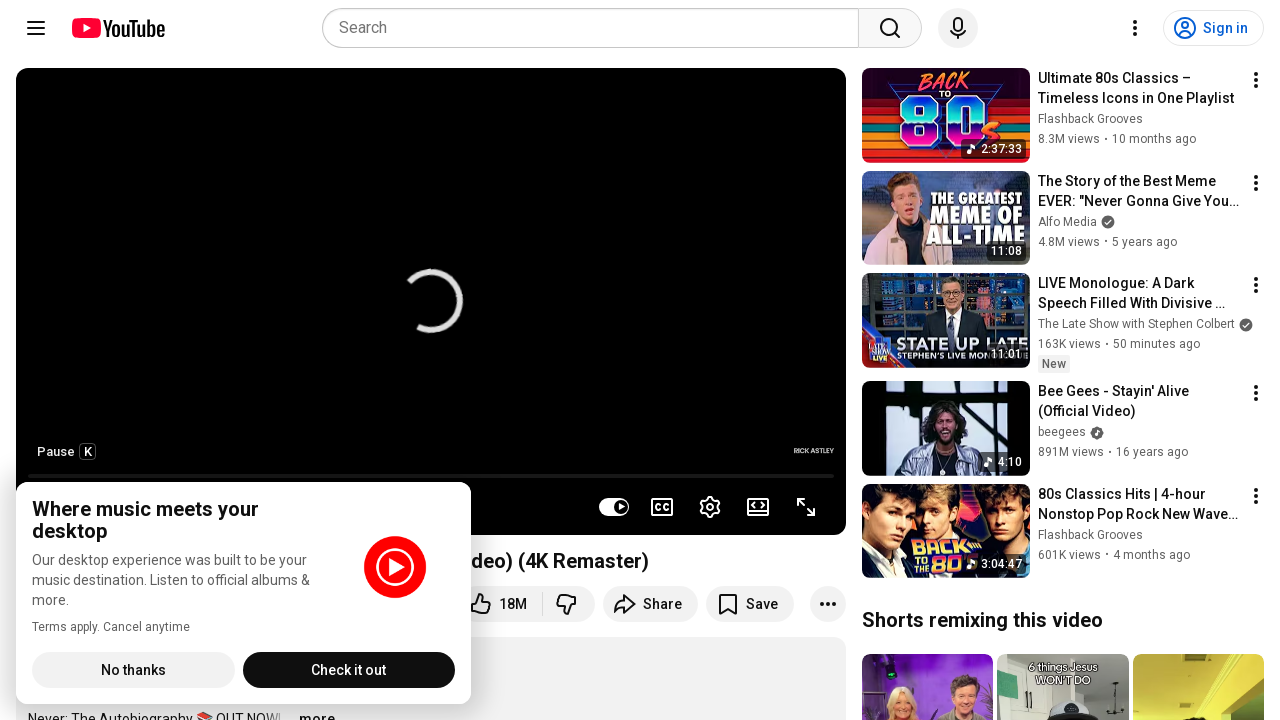